Tests multiple window handling by clicking a button to open a new window, switching to it, and then returning to the main window

Starting URL: https://demoqa.com/browser-windows

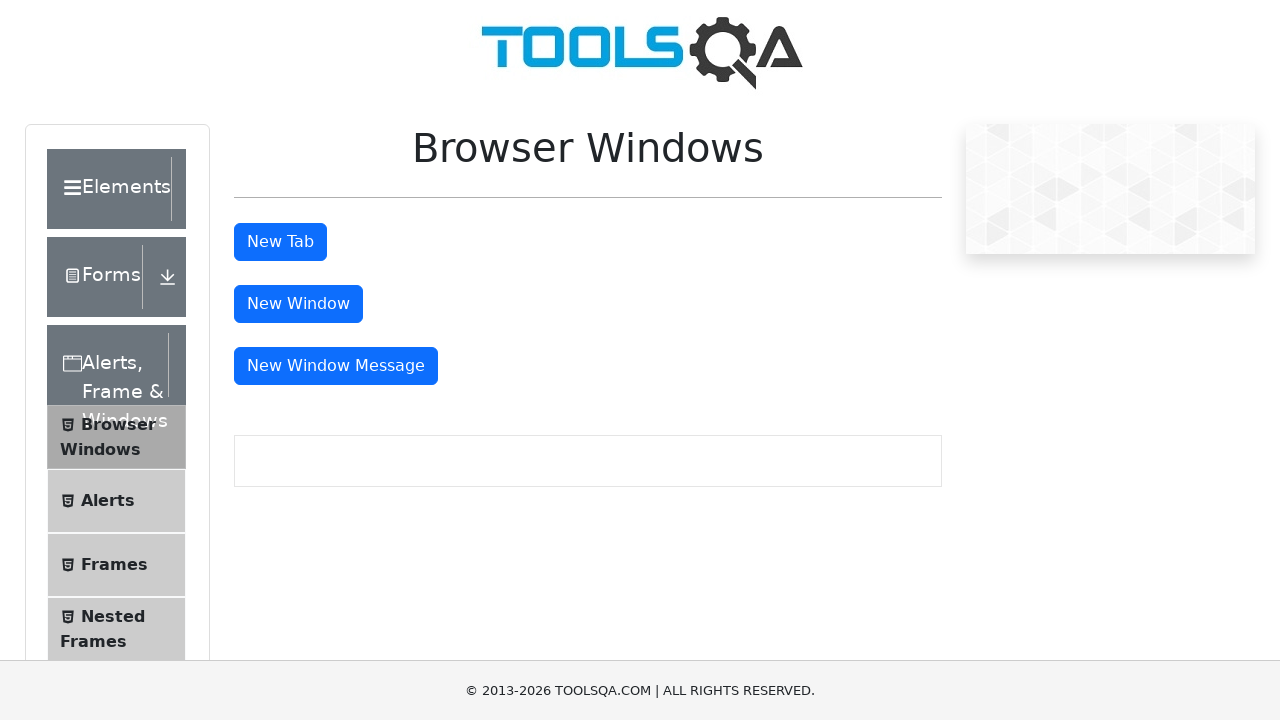

Clicked window button to open new window at (298, 304) on #windowButton
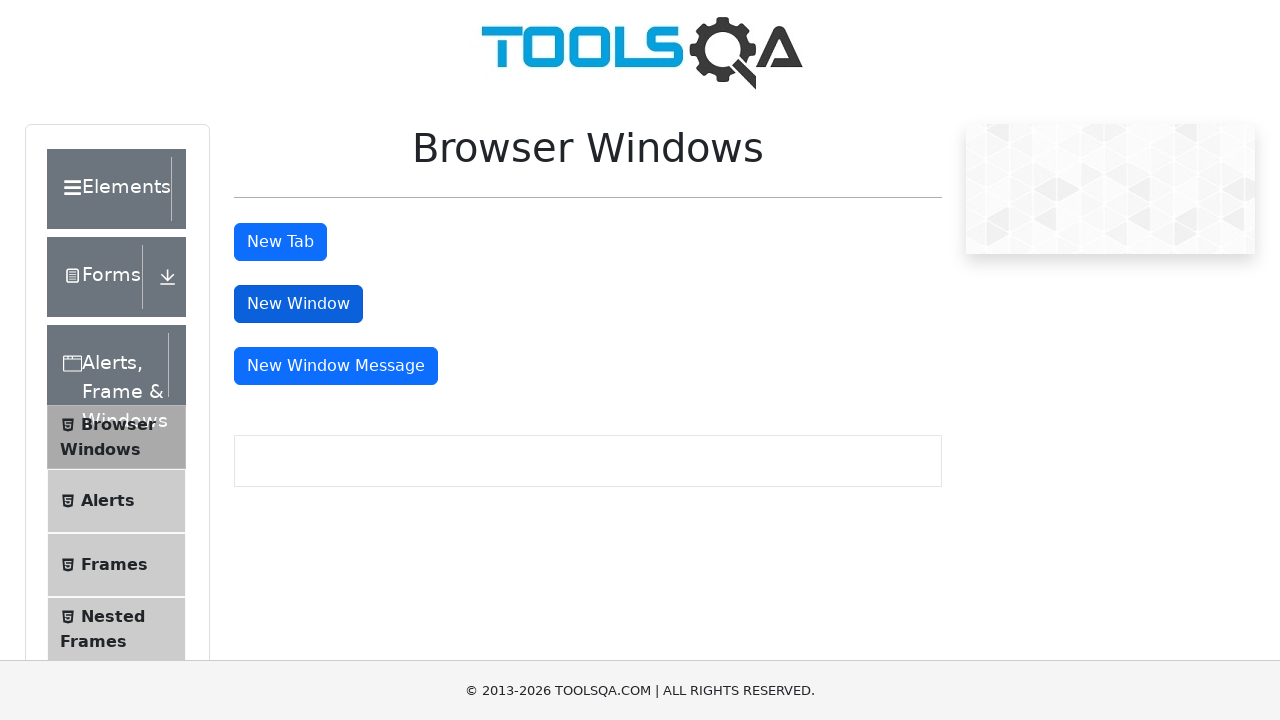

Clicked window button and new page opened at (298, 304) on #windowButton
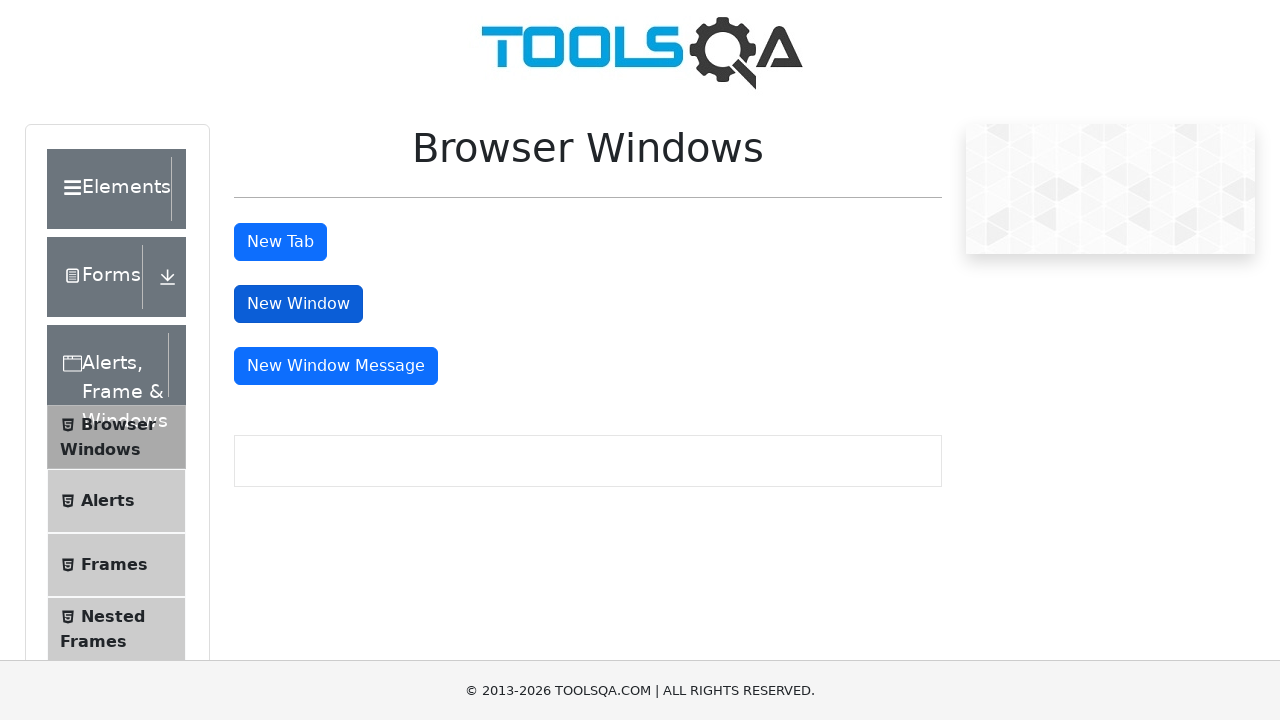

Captured new window/page object
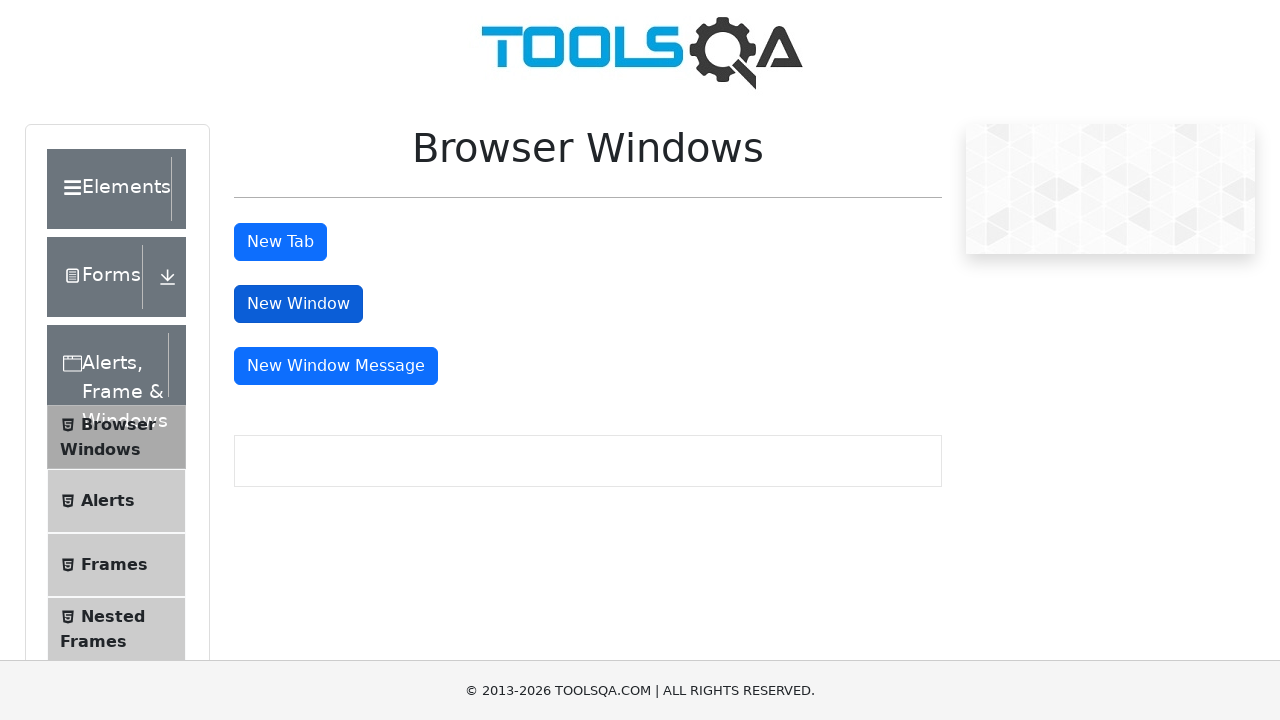

Waited for sample heading in new window
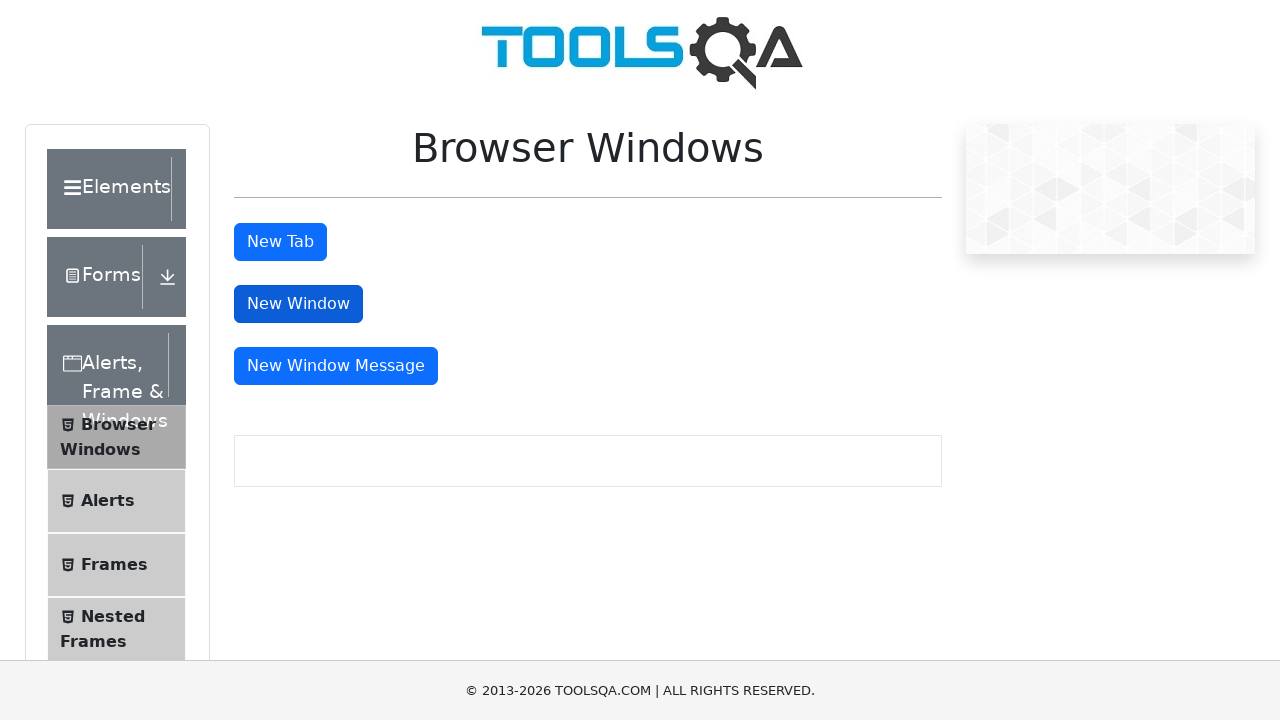

Retrieved header text from new window: This is a sample page
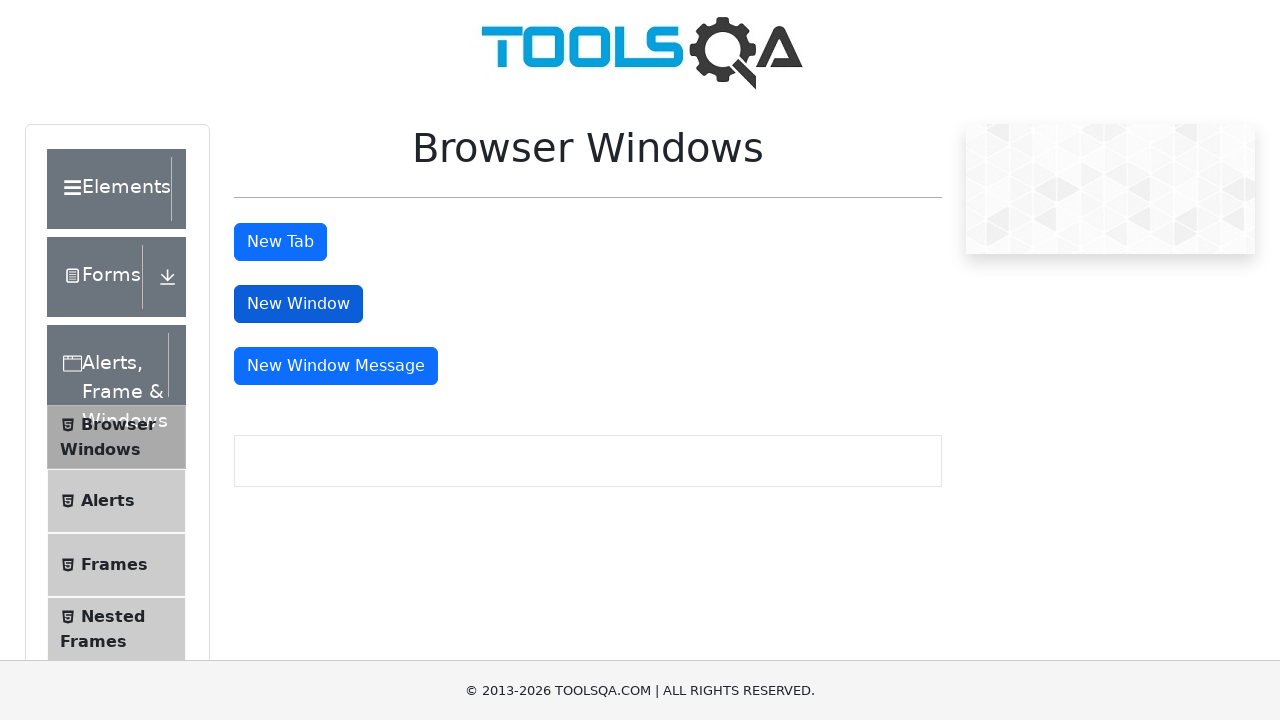

Closed new window and returned to main window
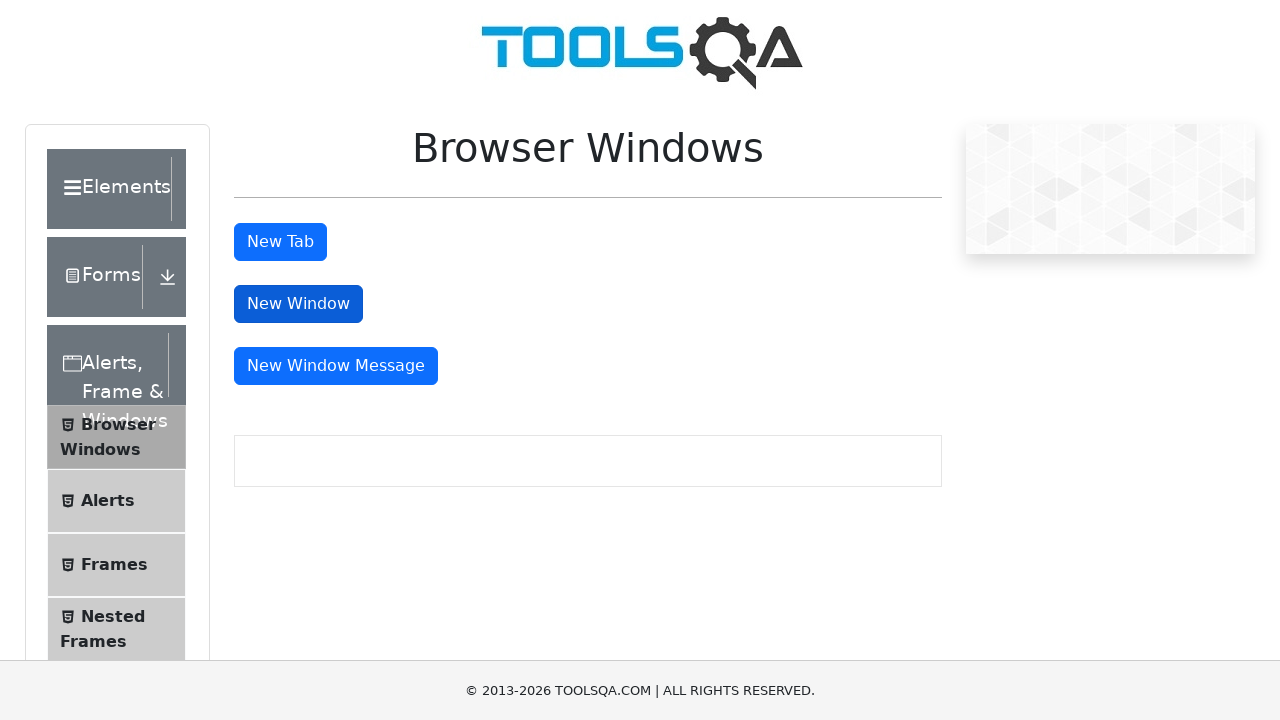

Waited 500ms to ensure window is fully closed
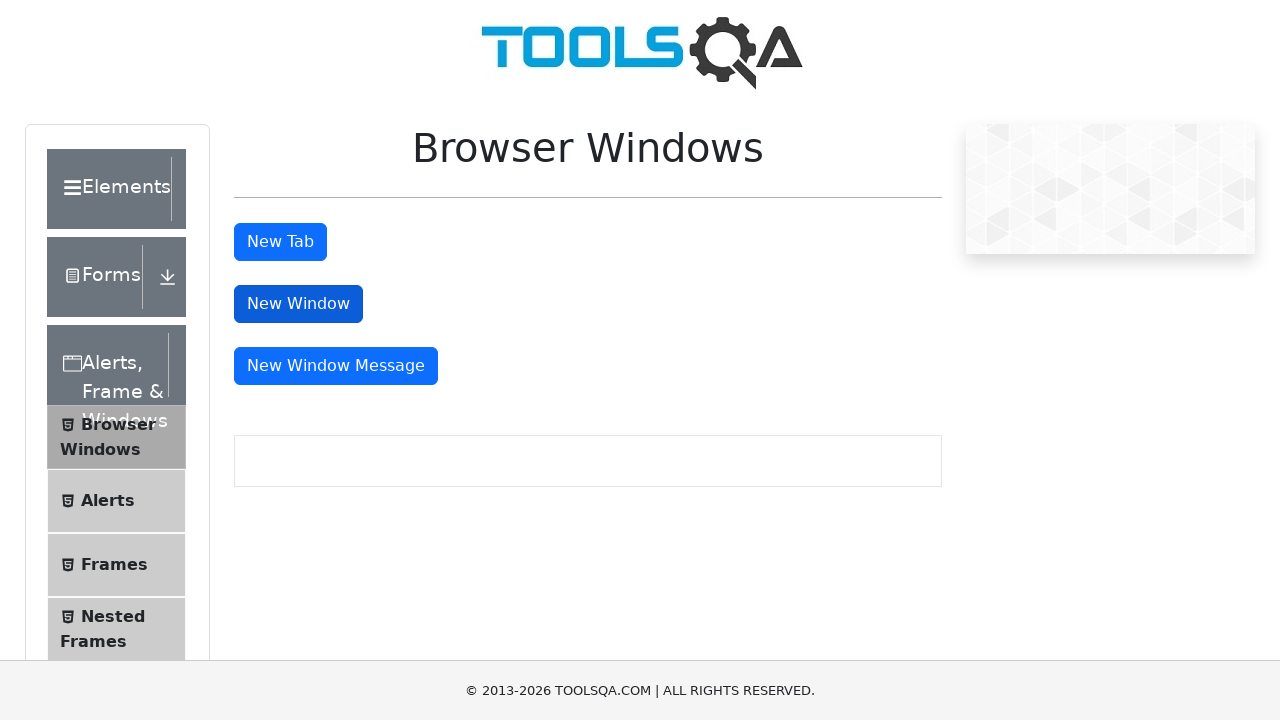

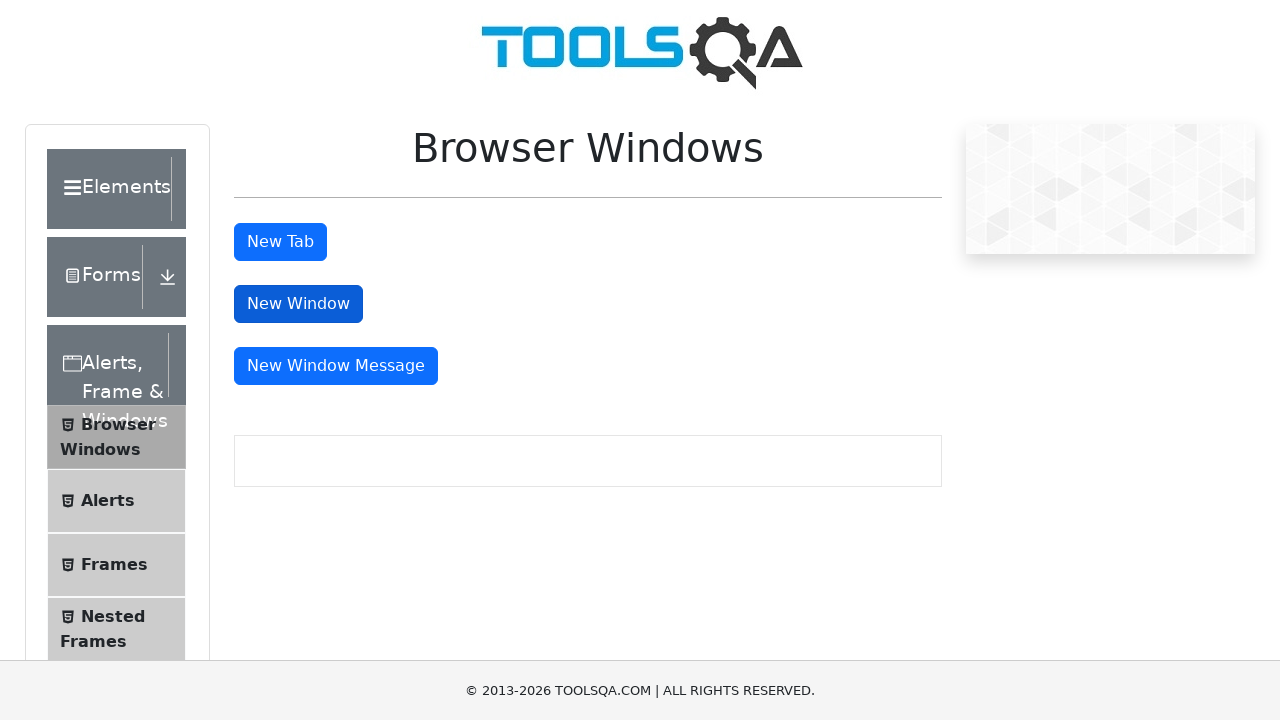